Tests the add/remove elements functionality by clicking the Add Element button, verifying the Delete button appears, and checking element visibility

Starting URL: https://the-internet.herokuapp.com/add_remove_elements/

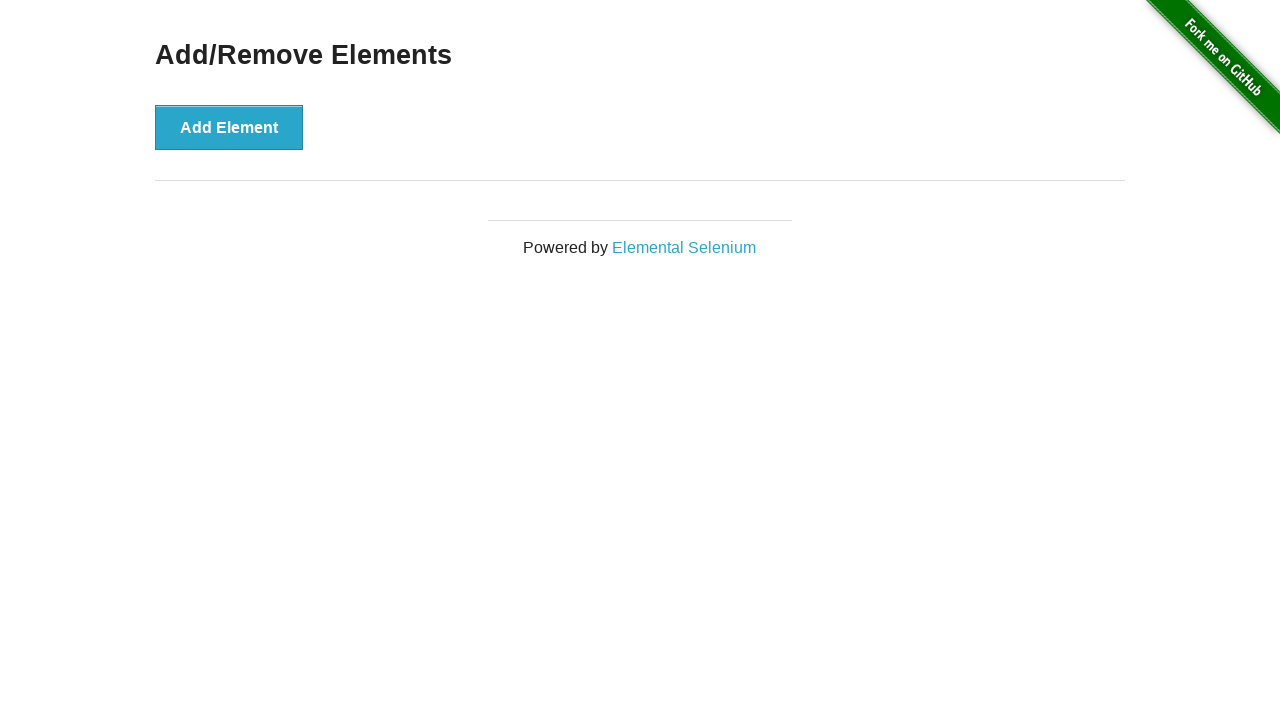

Clicked Add Element button to create a Delete button at (229, 127) on button[onclick='addElement()']
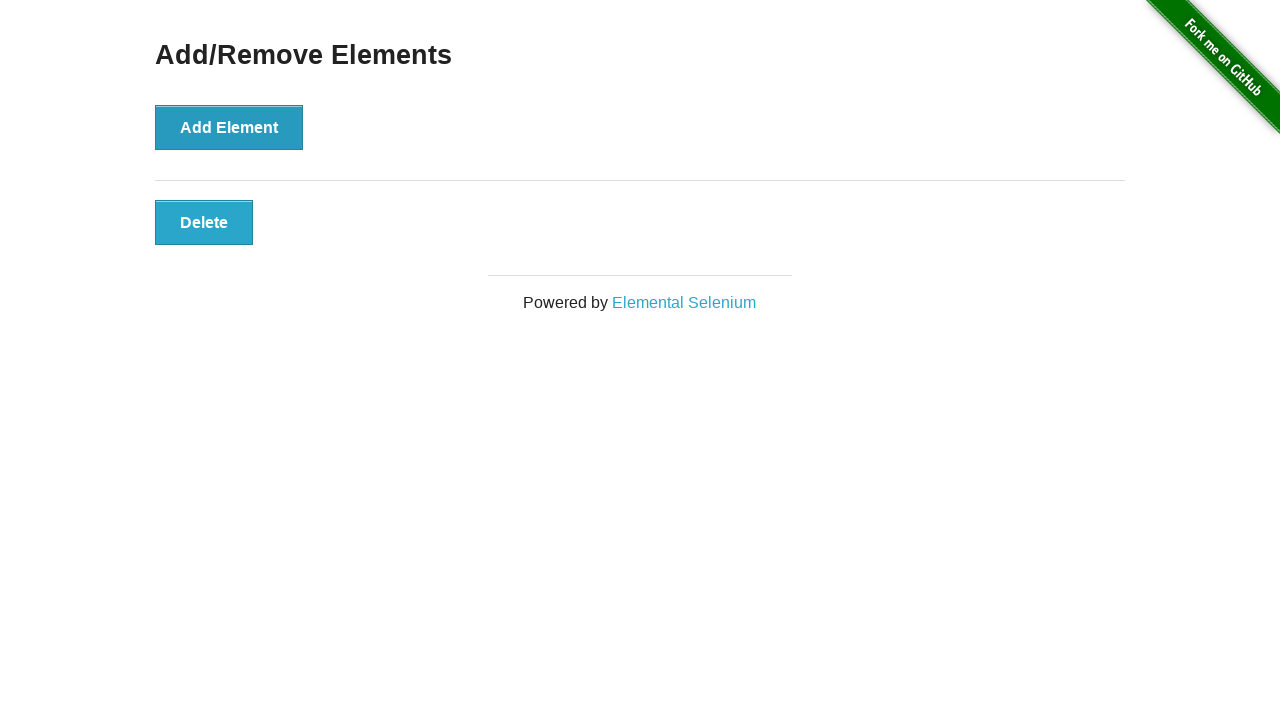

Located Delete button element
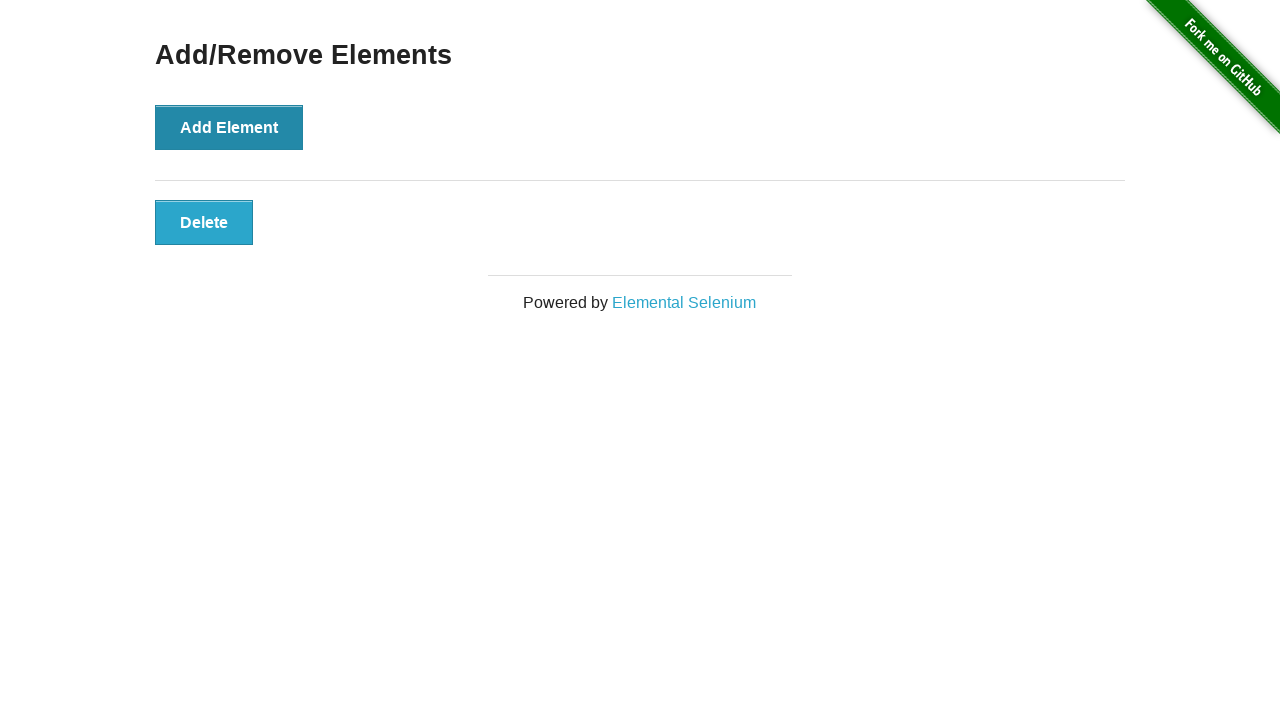

Verified Delete button is visible
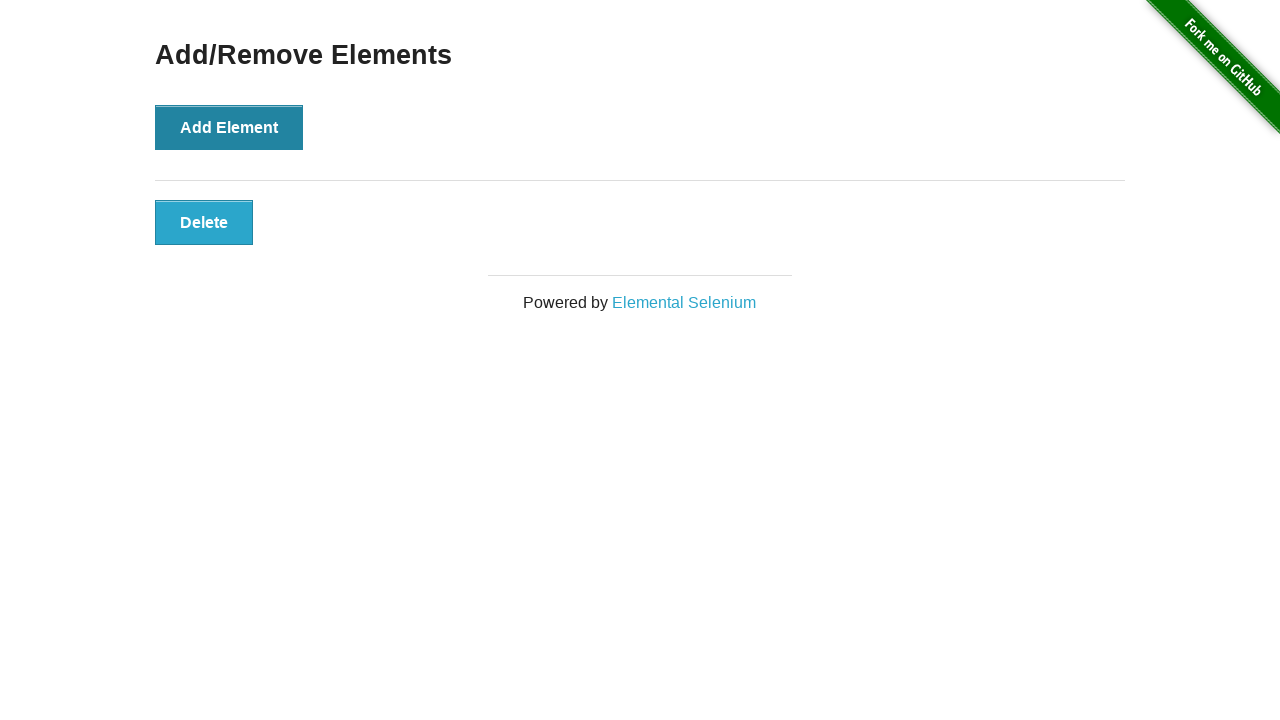

Located Add Element button element
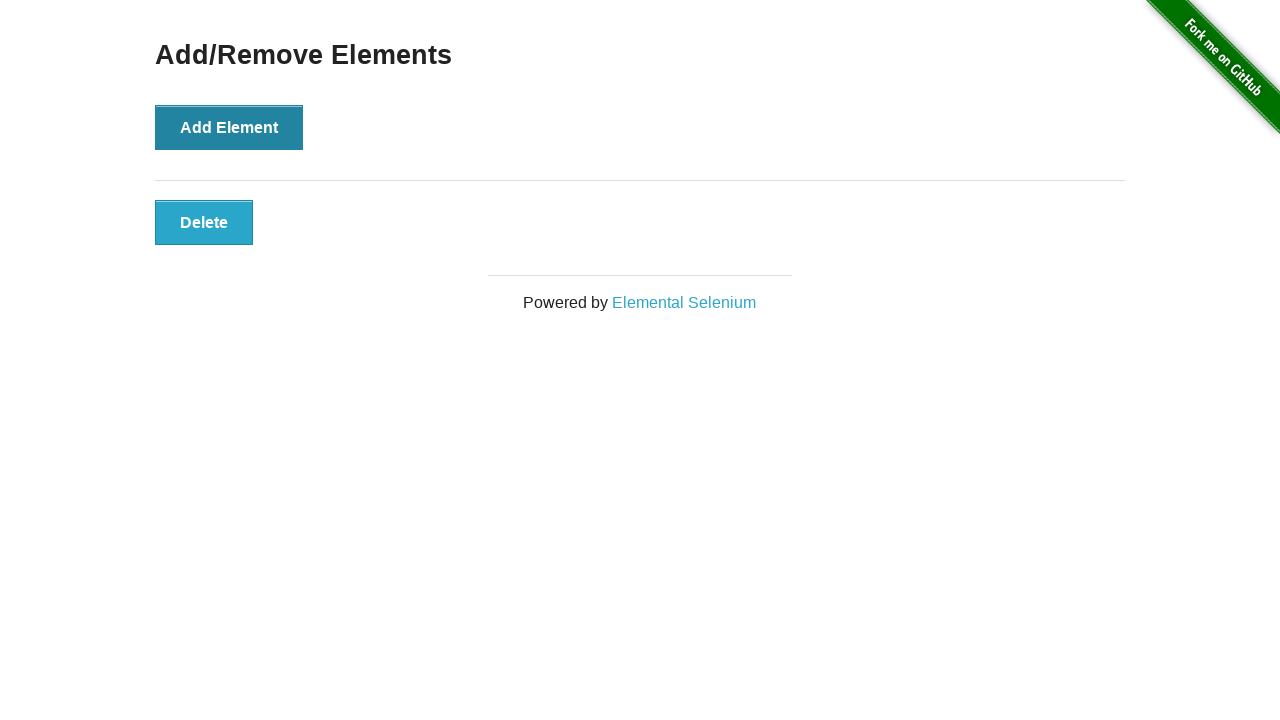

Verified Add Element button is still visible
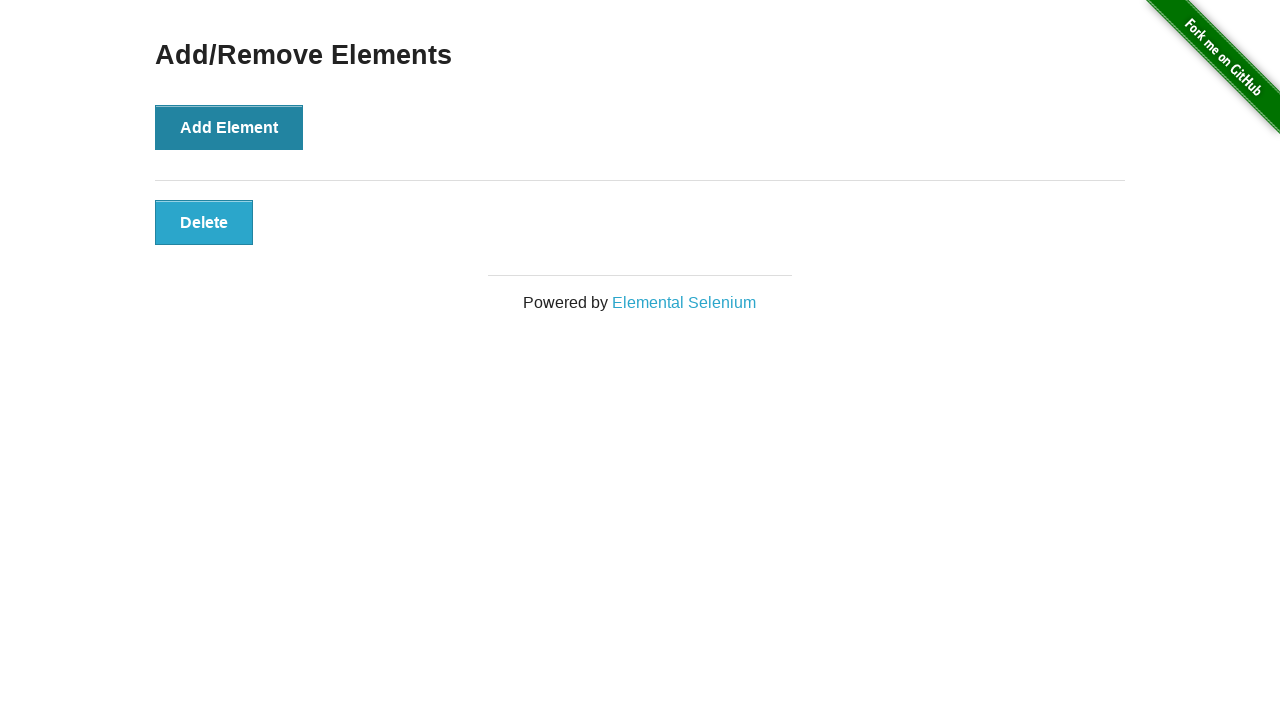

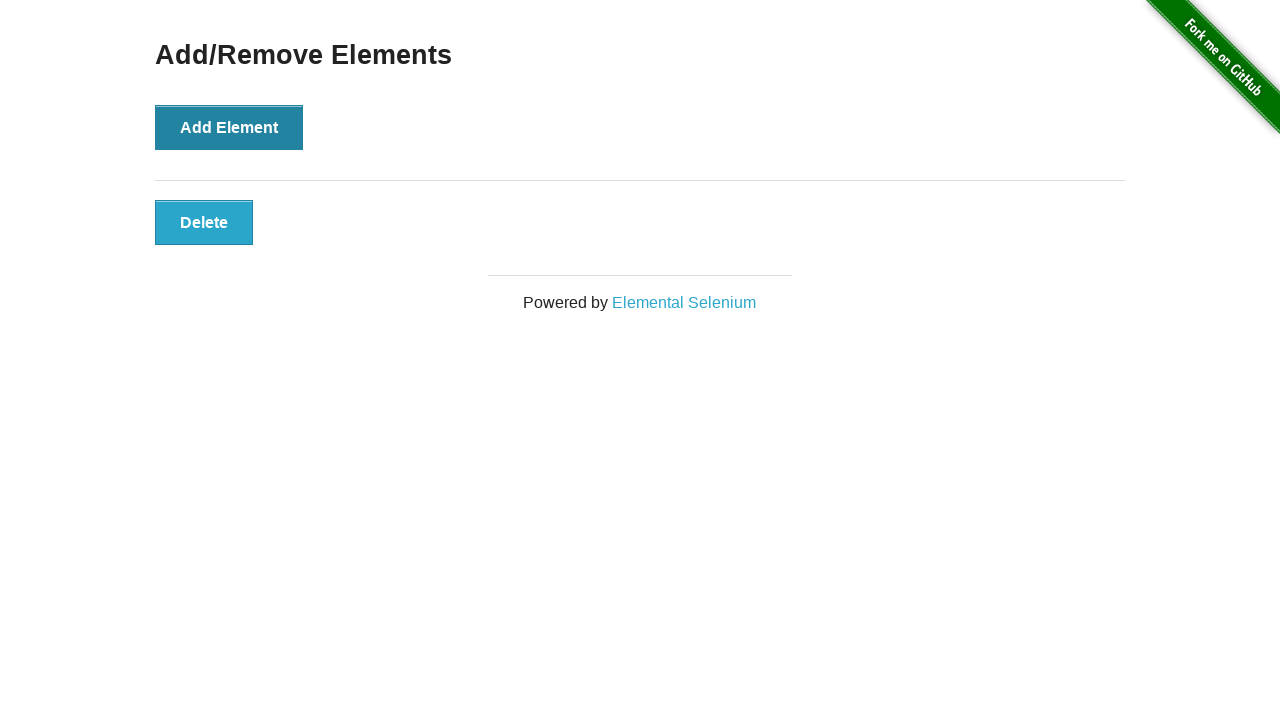